Tests a second registration form variant by attempting to fill the same fields and submit, expecting potential missing elements

Starting URL: http://suninjuly.github.io/registration2.html

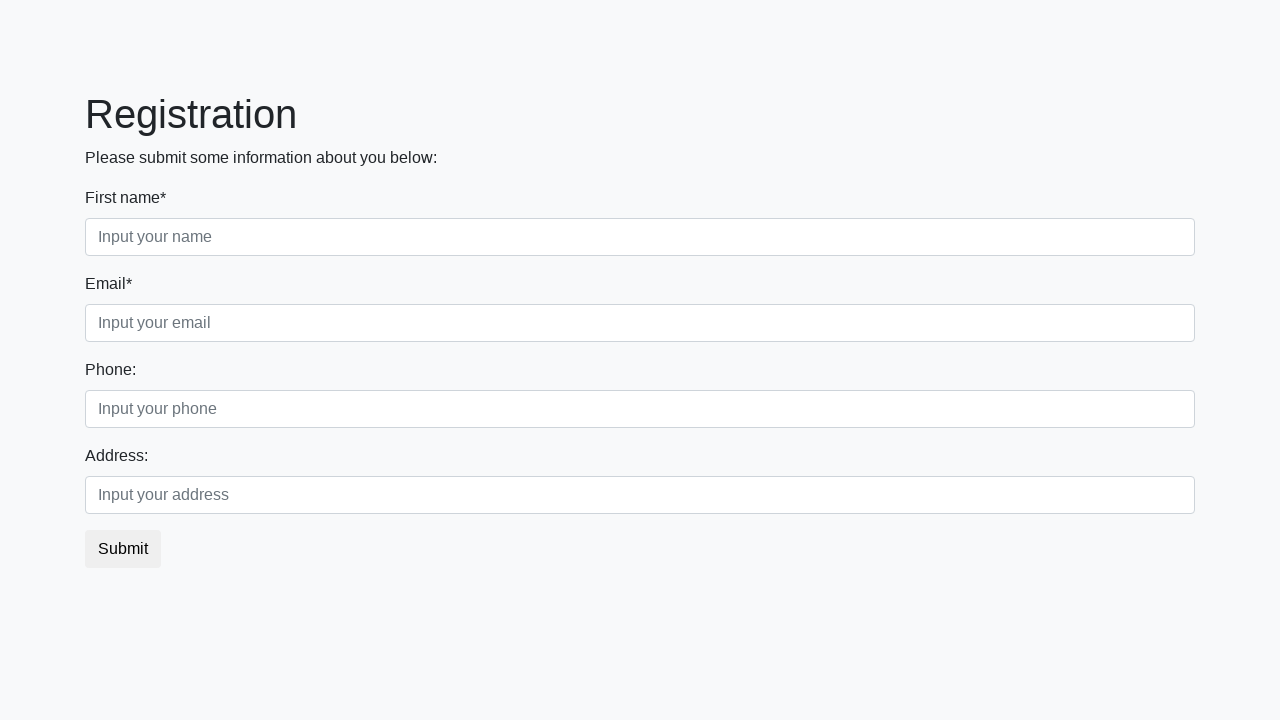

Filled first name field with 'Ivan' on .first_block .first
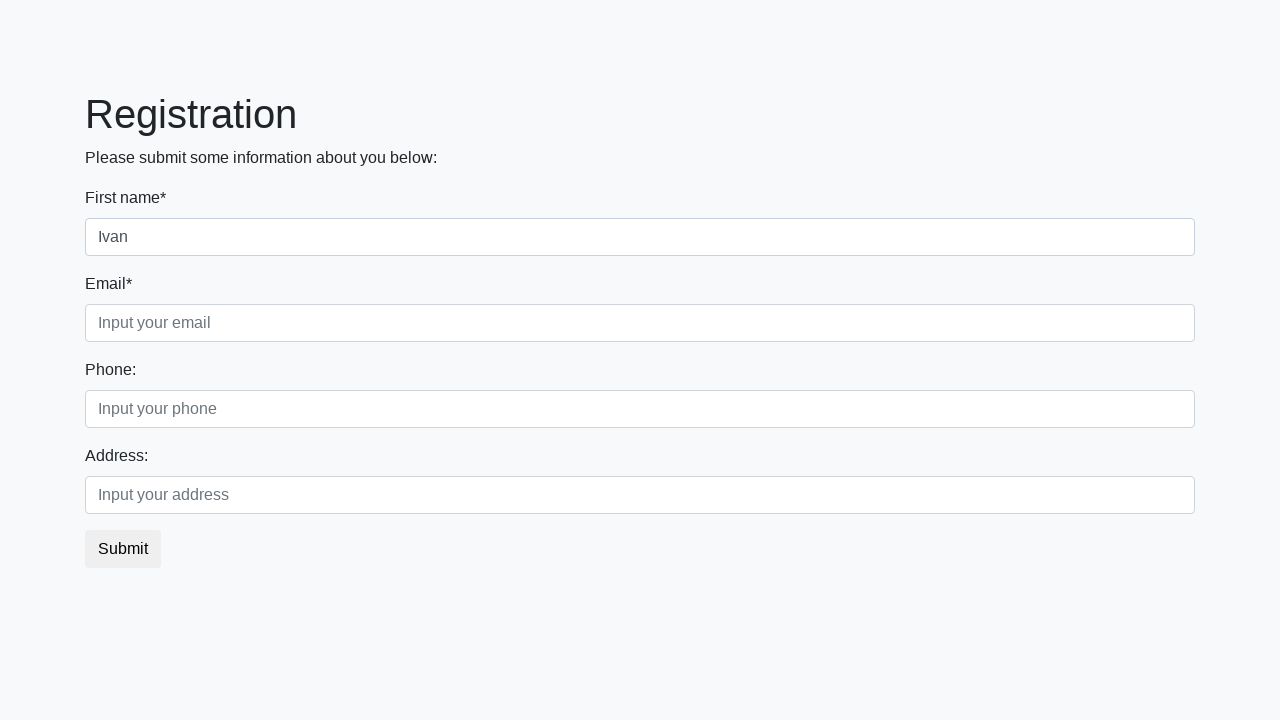

Element not found (expected behavior for registration2 variant) on .first_block .second
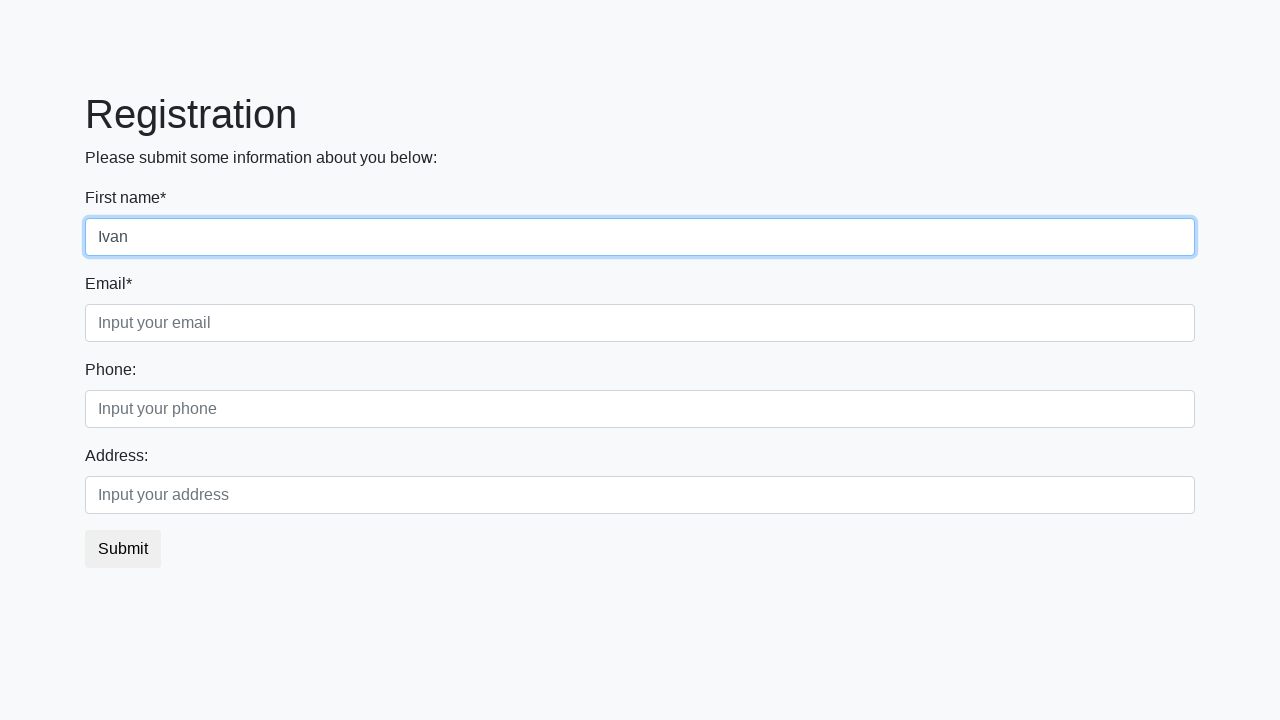

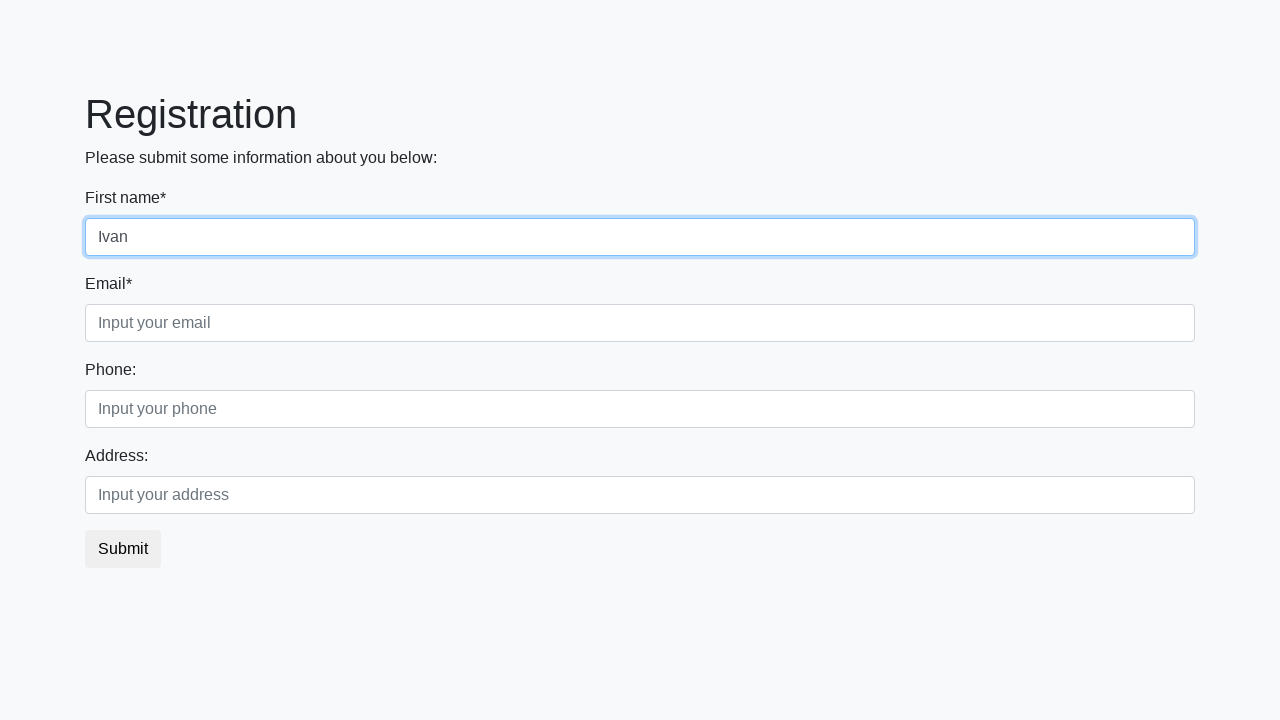